Tests various JavaScript alert types (alert box, confirm box, prompt box) by clicking buttons to trigger them, interacting with the alerts (accepting, dismissing, entering text), and verifying the output messages.

Starting URL: https://www.hyrtutorials.com/p/alertsdemo.html

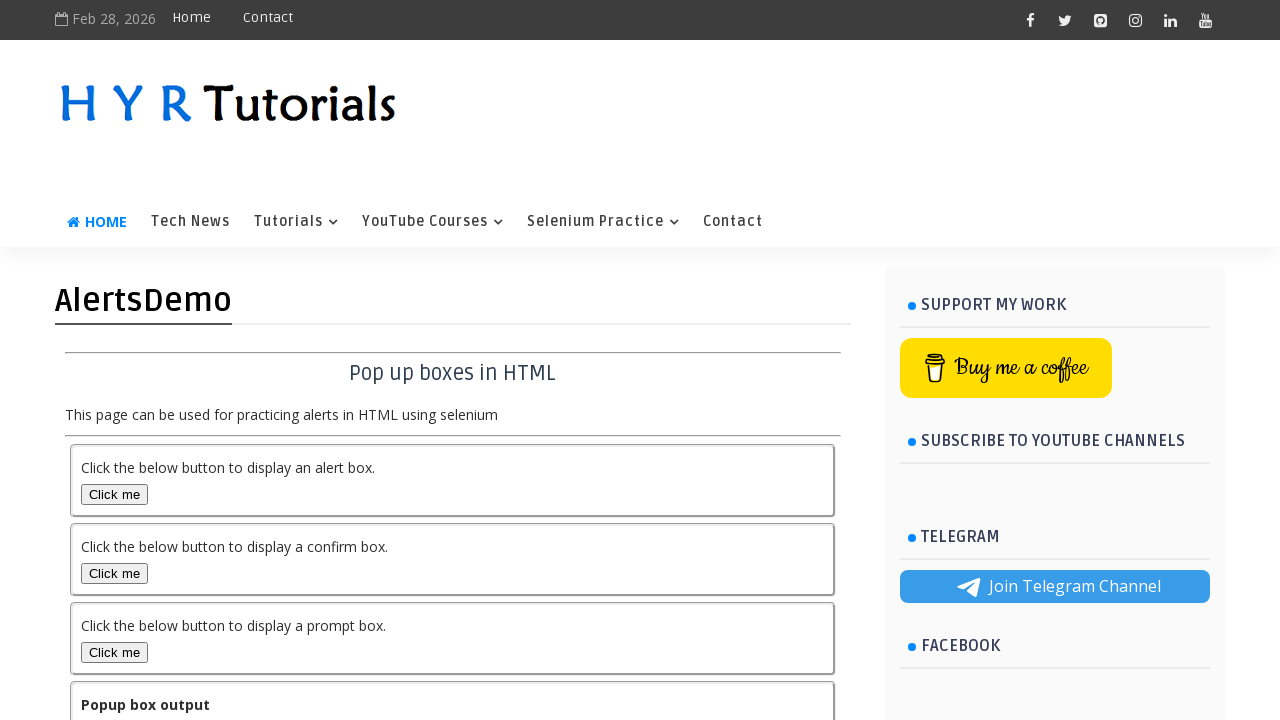

Navigated to alerts demo page
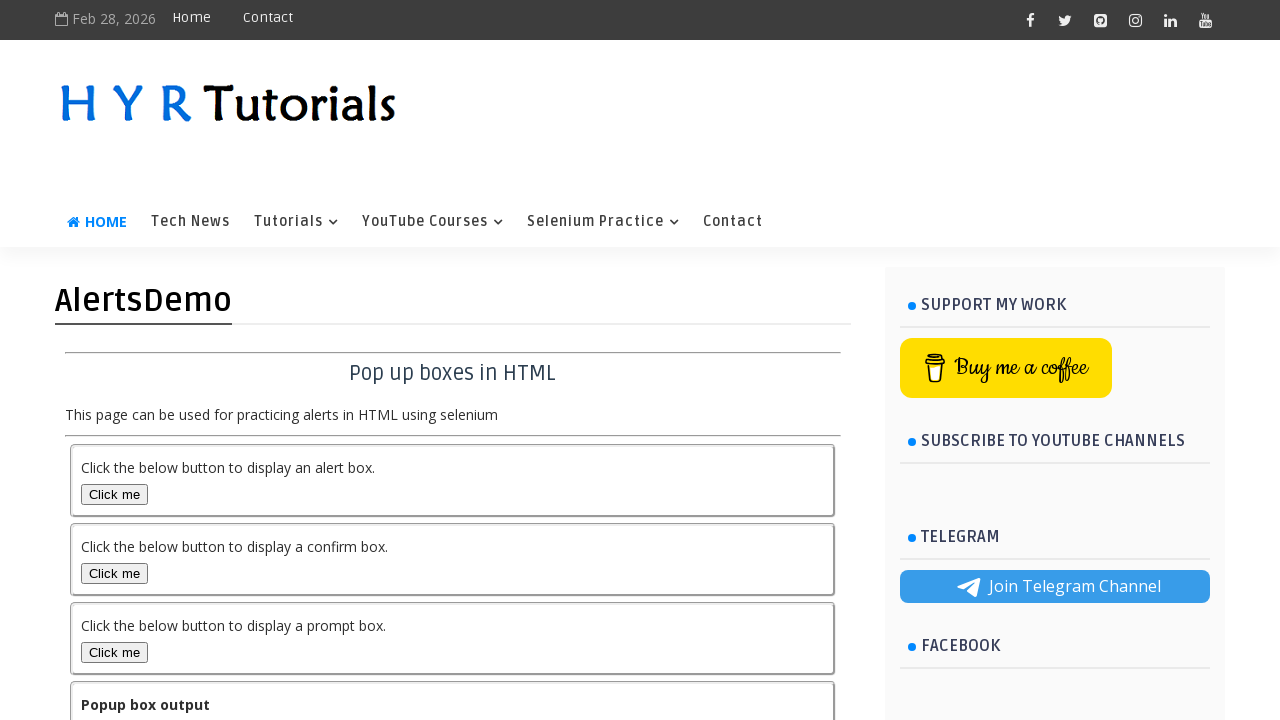

Clicked alert box button at (114, 494) on #alertBox
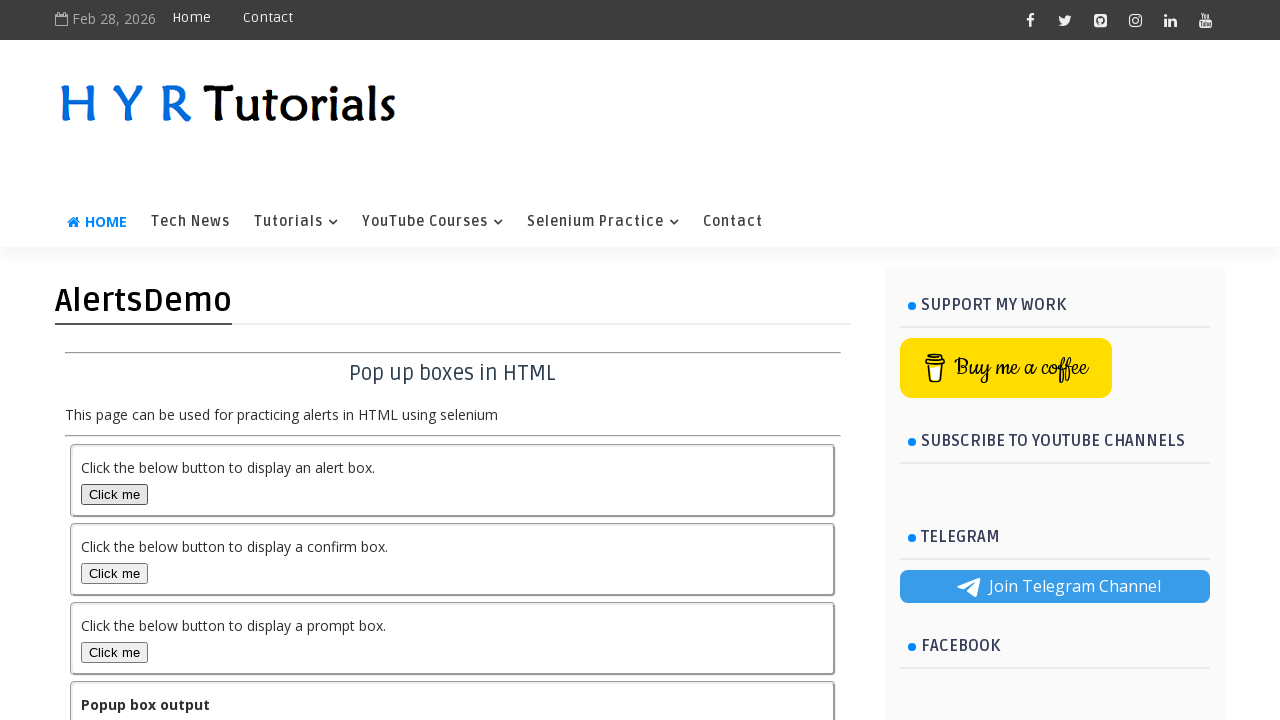

Set up dialog handler to accept alert
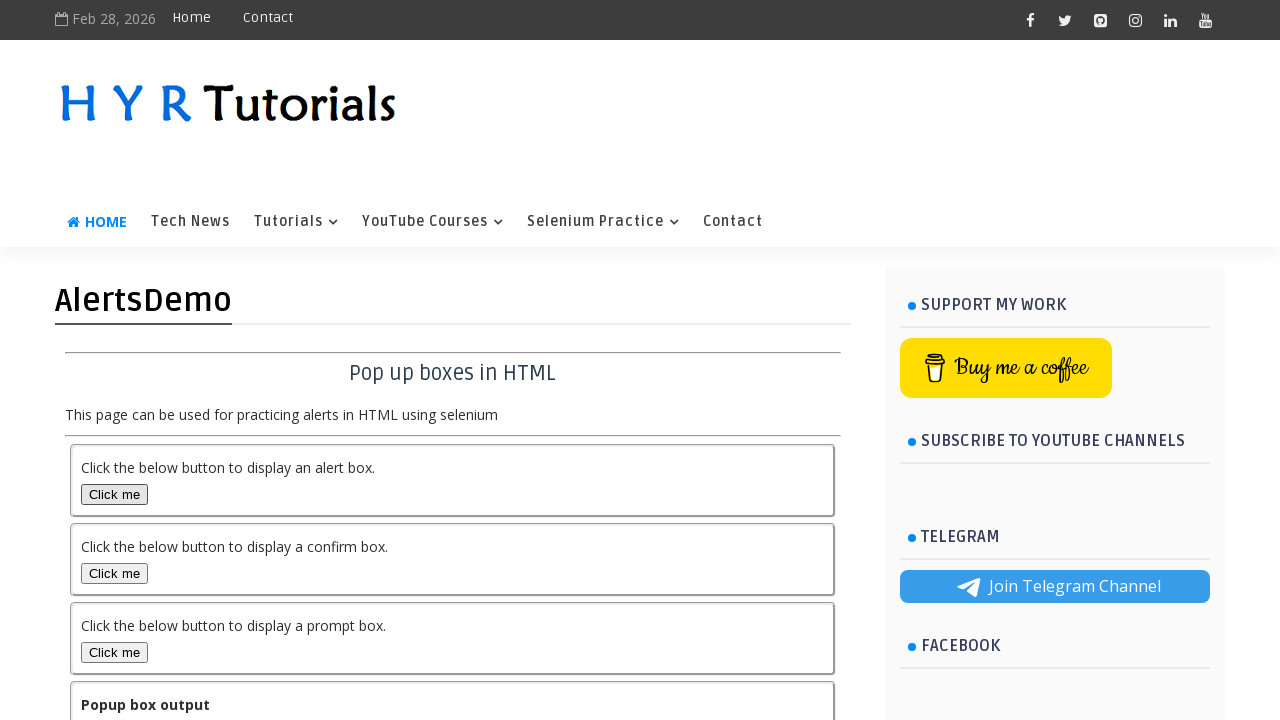

Waited for alert to be processed
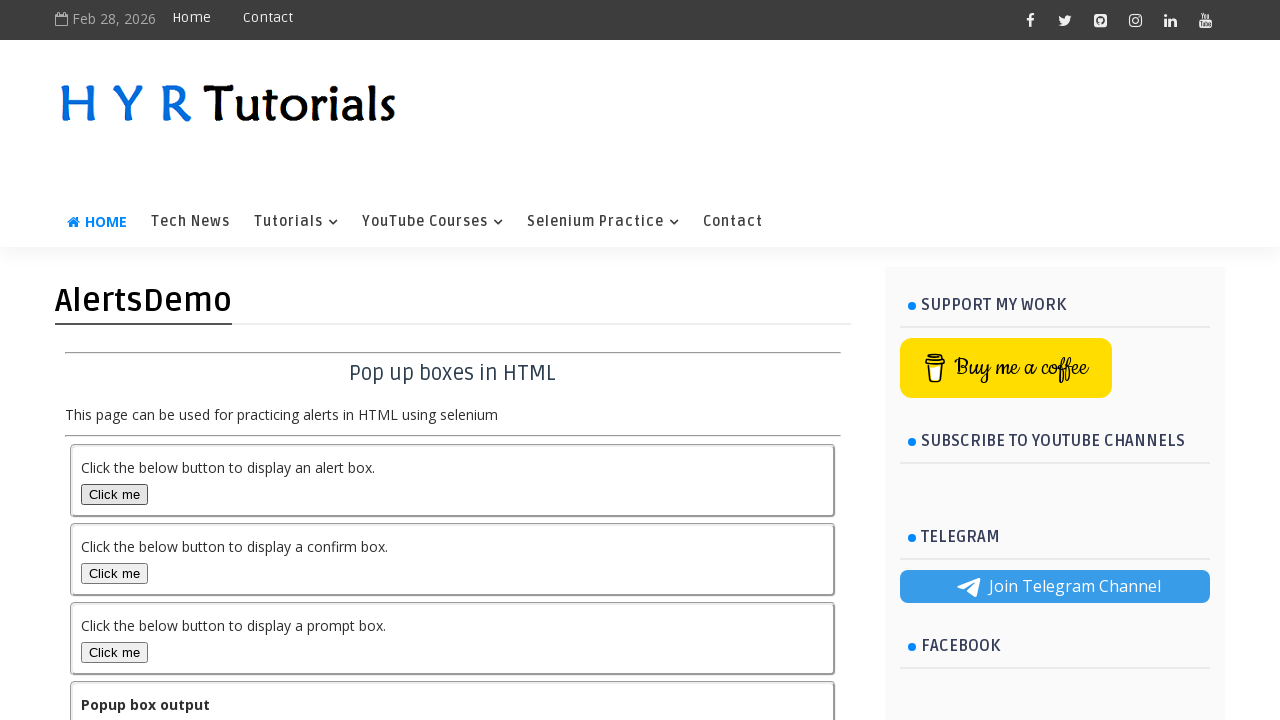

Verified output message appeared after accepting alert
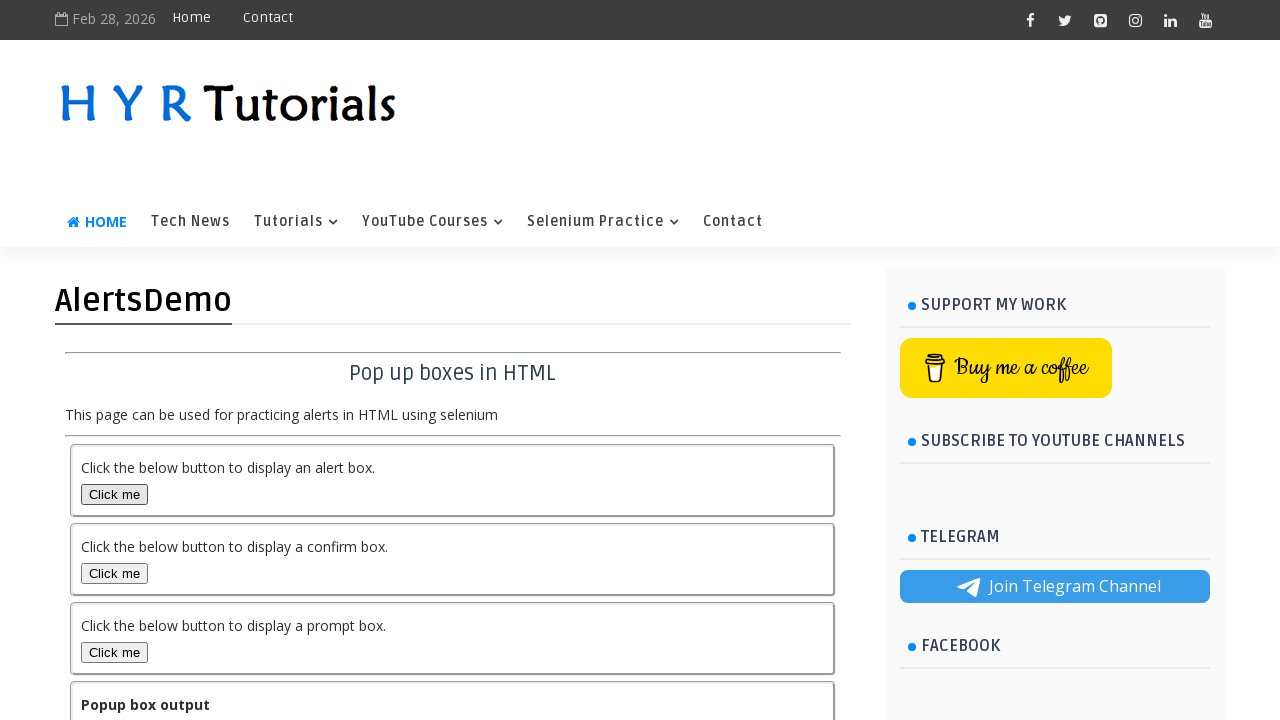

Clicked confirm box button at (114, 573) on #confirmBox
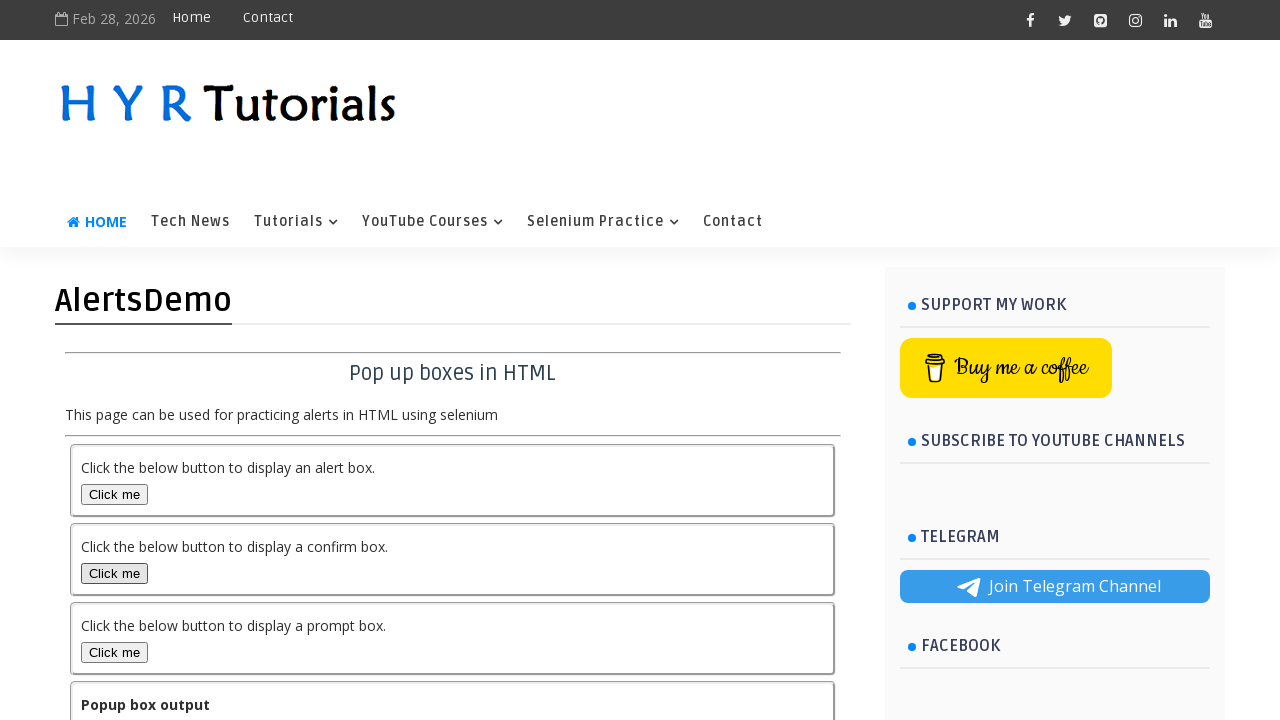

Set up dialog handler to dismiss confirm box
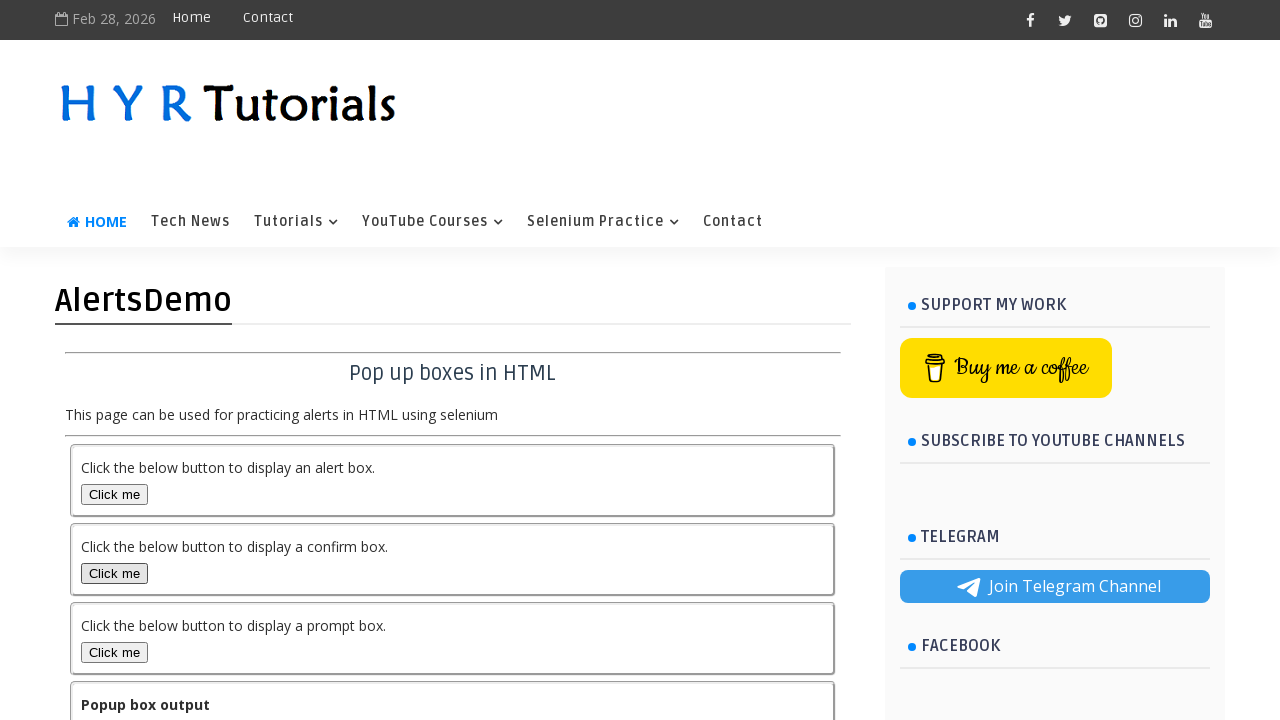

Waited for confirm dialog to be processed
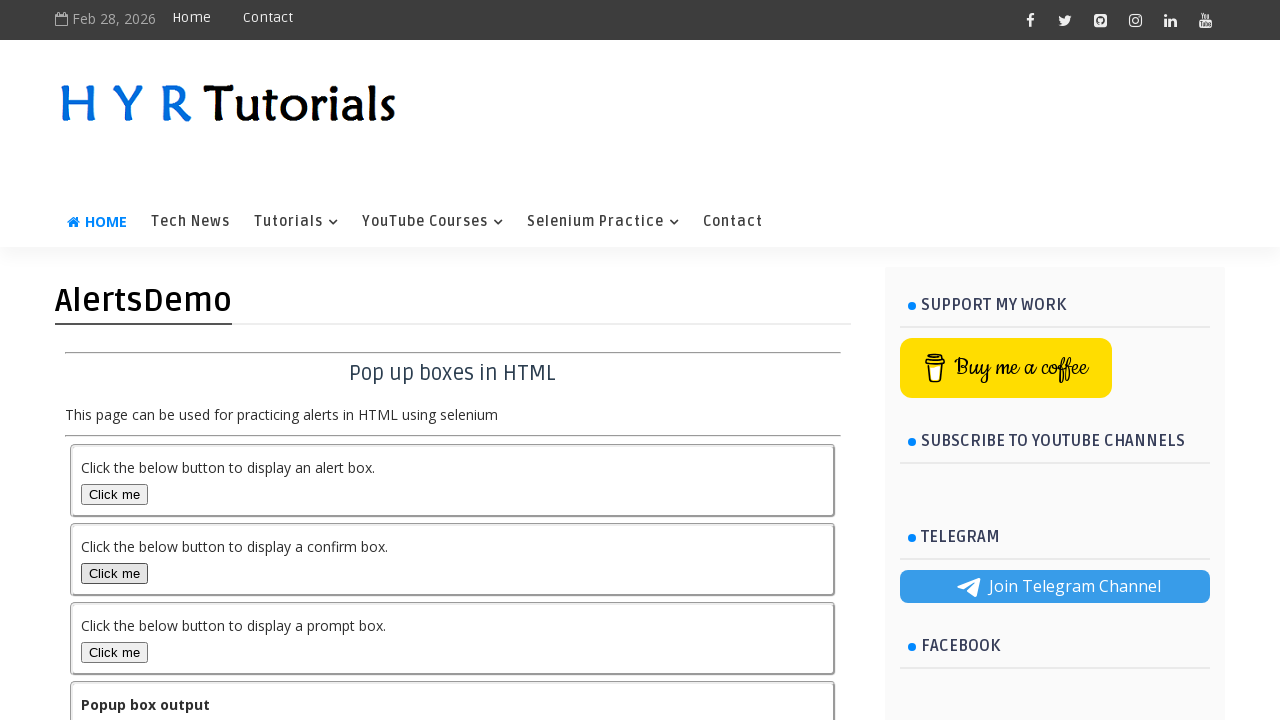

Verified output message appeared after dismissing confirm box
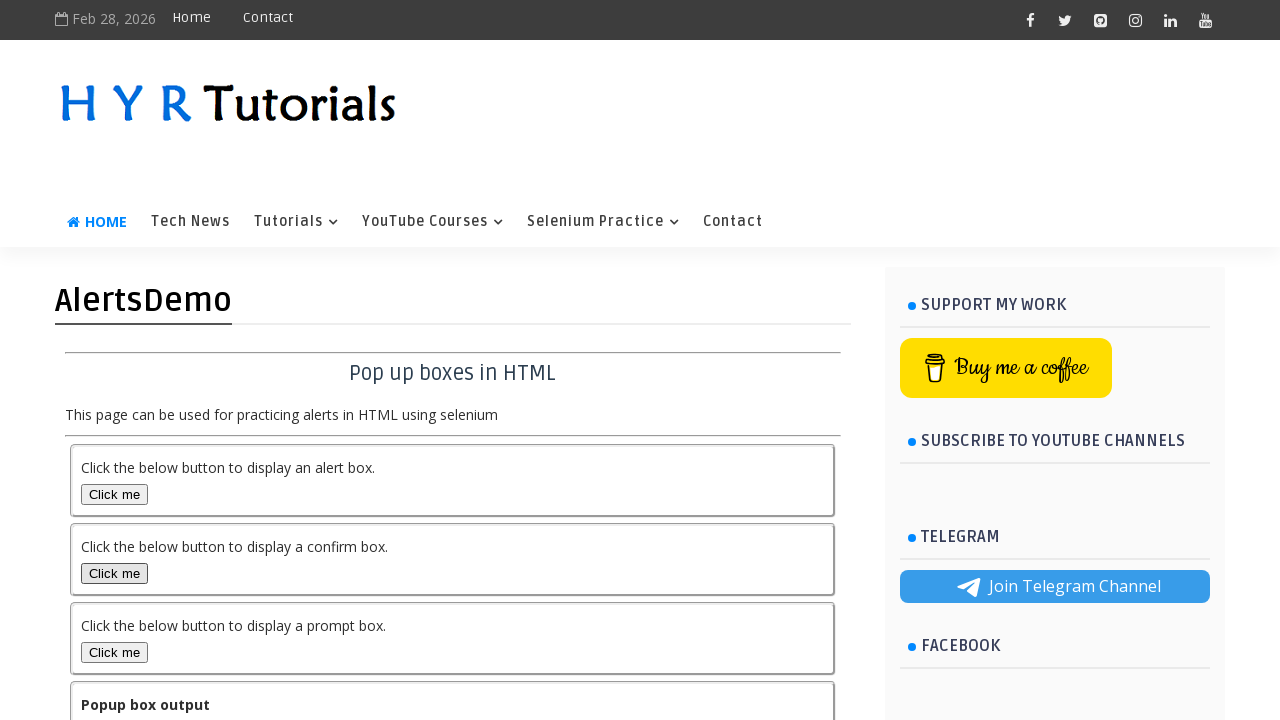

Set up dialog handler to accept prompt with text 'Janysh'
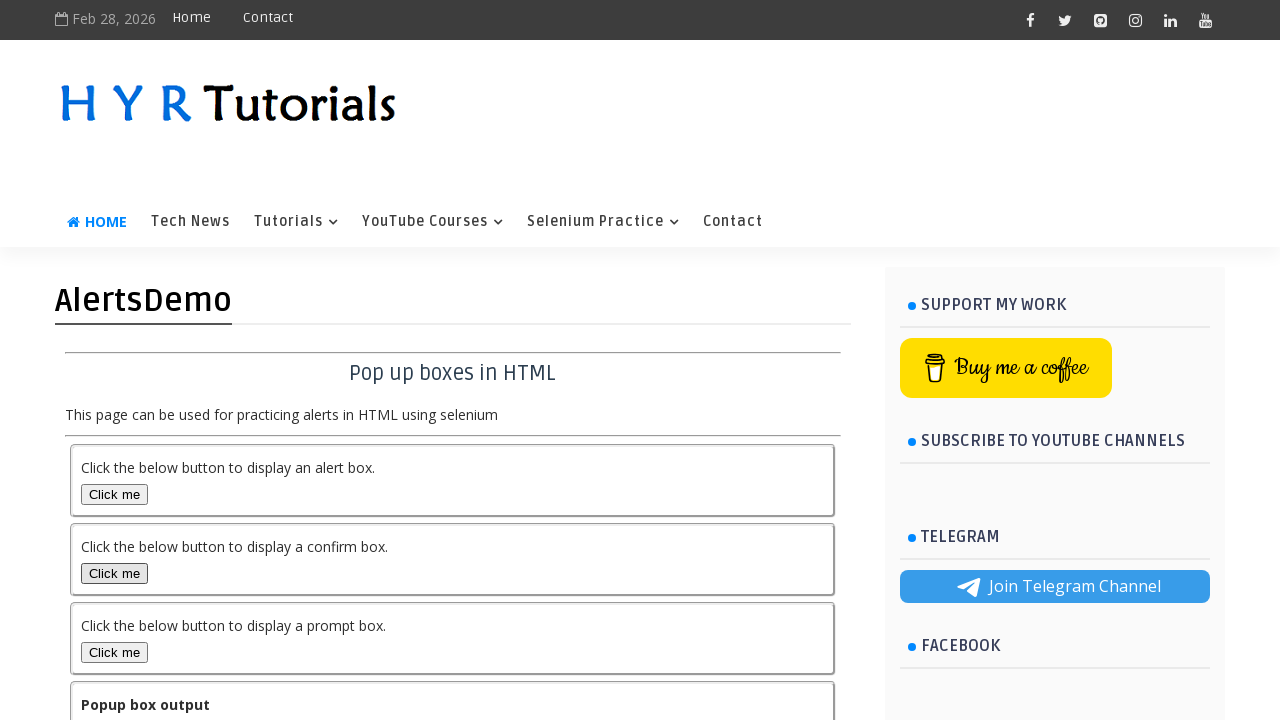

Clicked prompt box button at (114, 652) on #promptBox
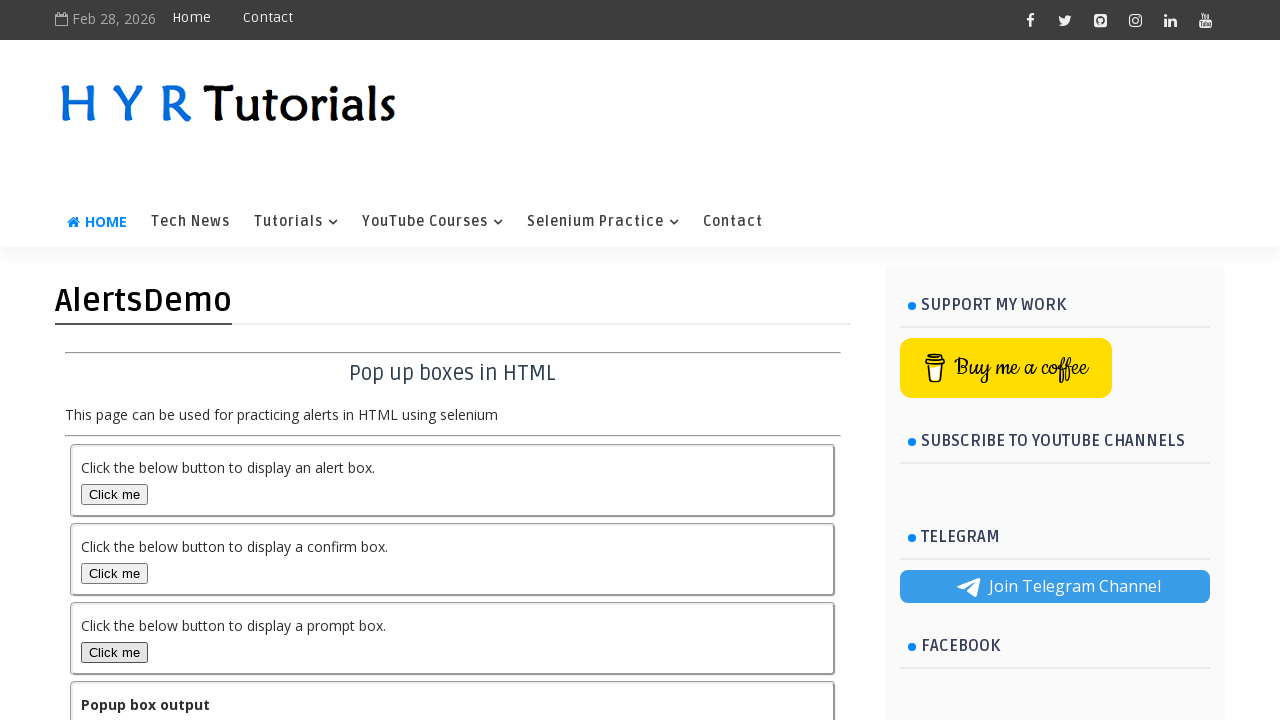

Waited for prompt dialog to be processed
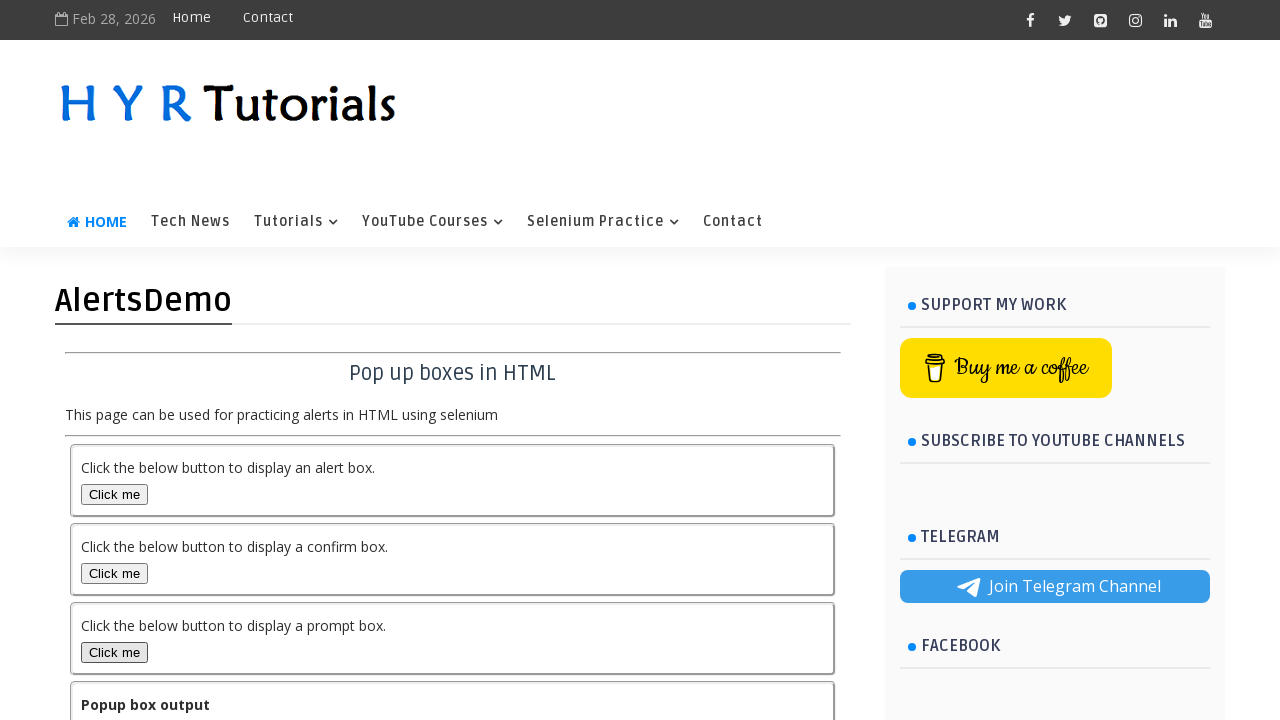

Verified output message appeared after submitting prompt with 'Janysh'
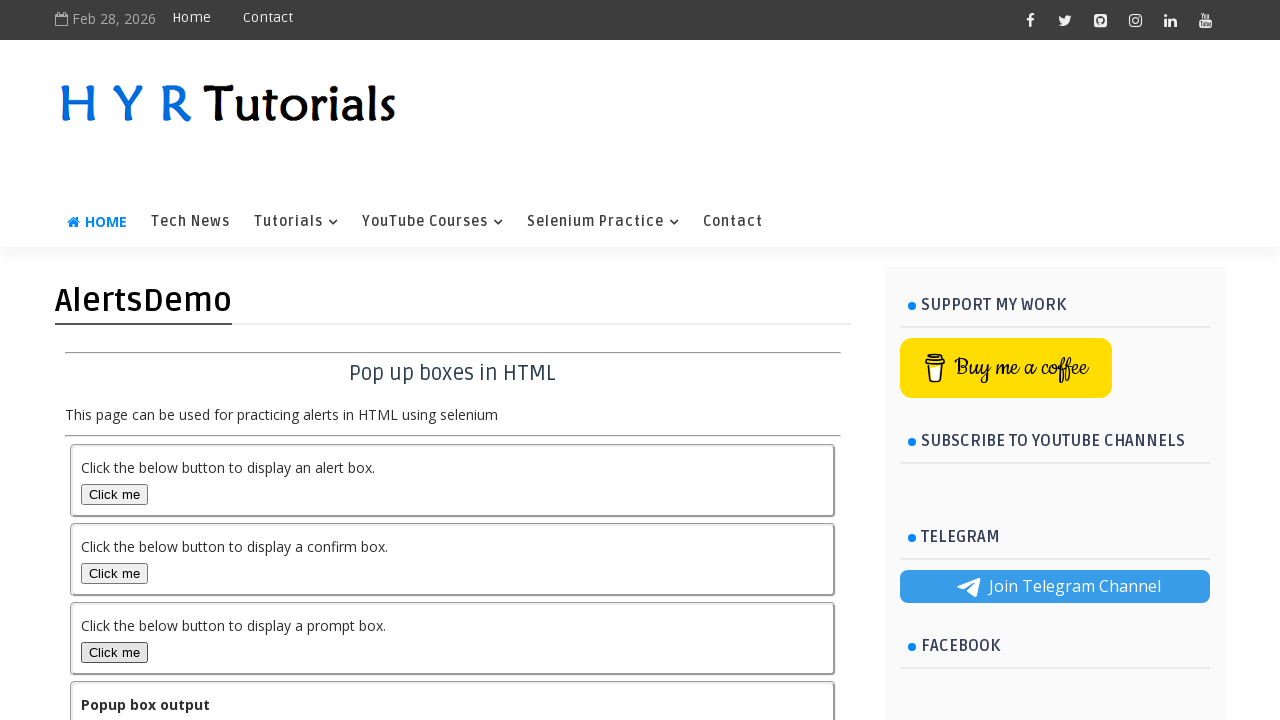

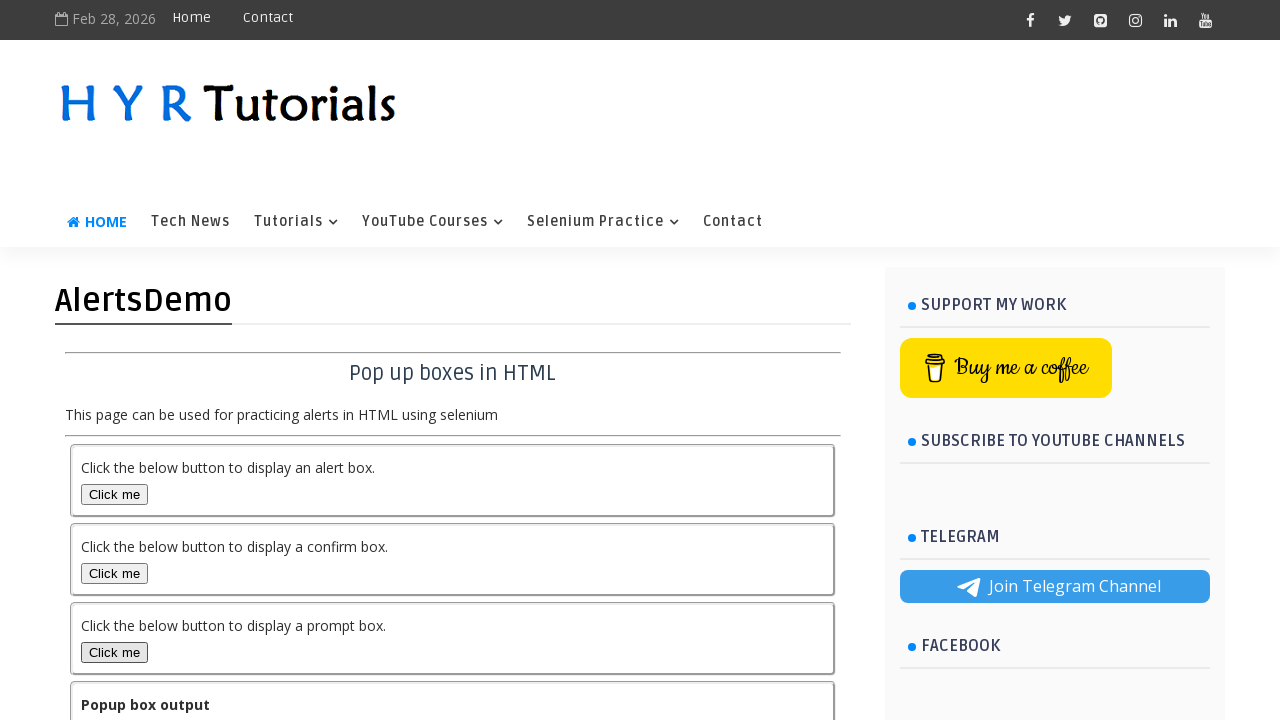